Tests dynamic controls functionality by locating a checkbox and its toggle button, then clicking the toggle button to hide the checkbox.

Starting URL: https://training-support.net/webelements/dynamic-controls

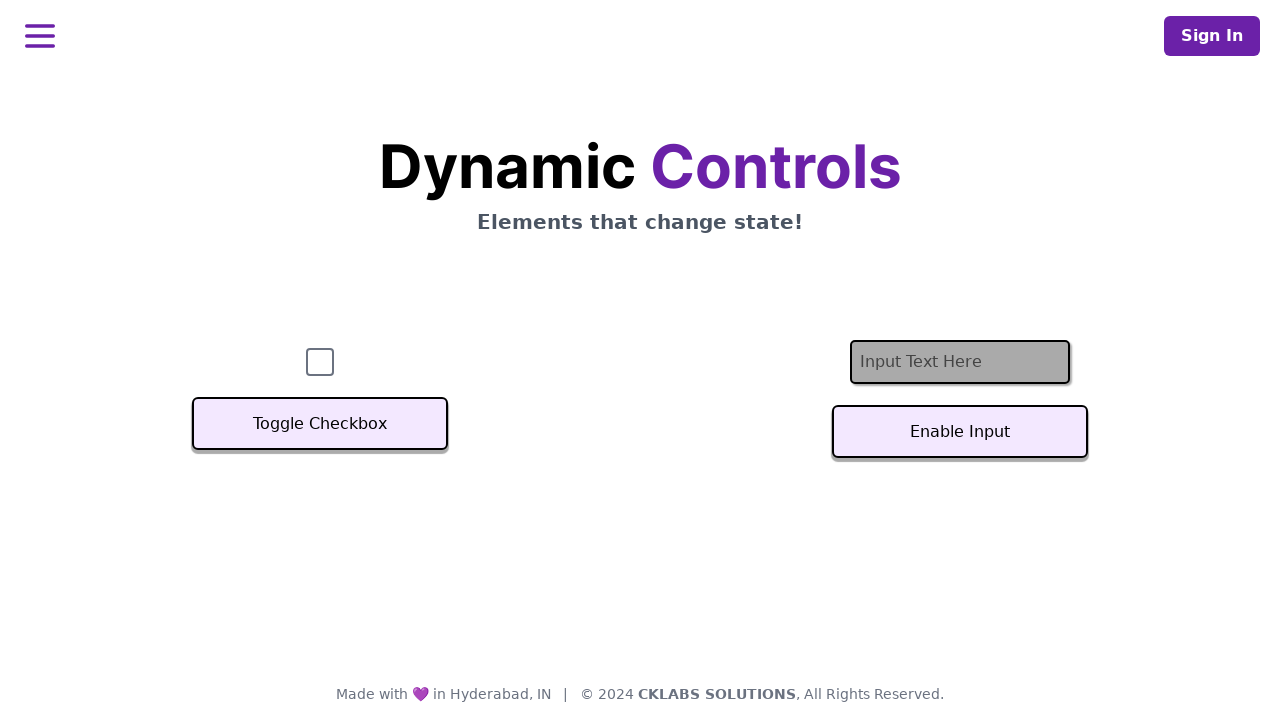

Located checkbox element and verified it is visible
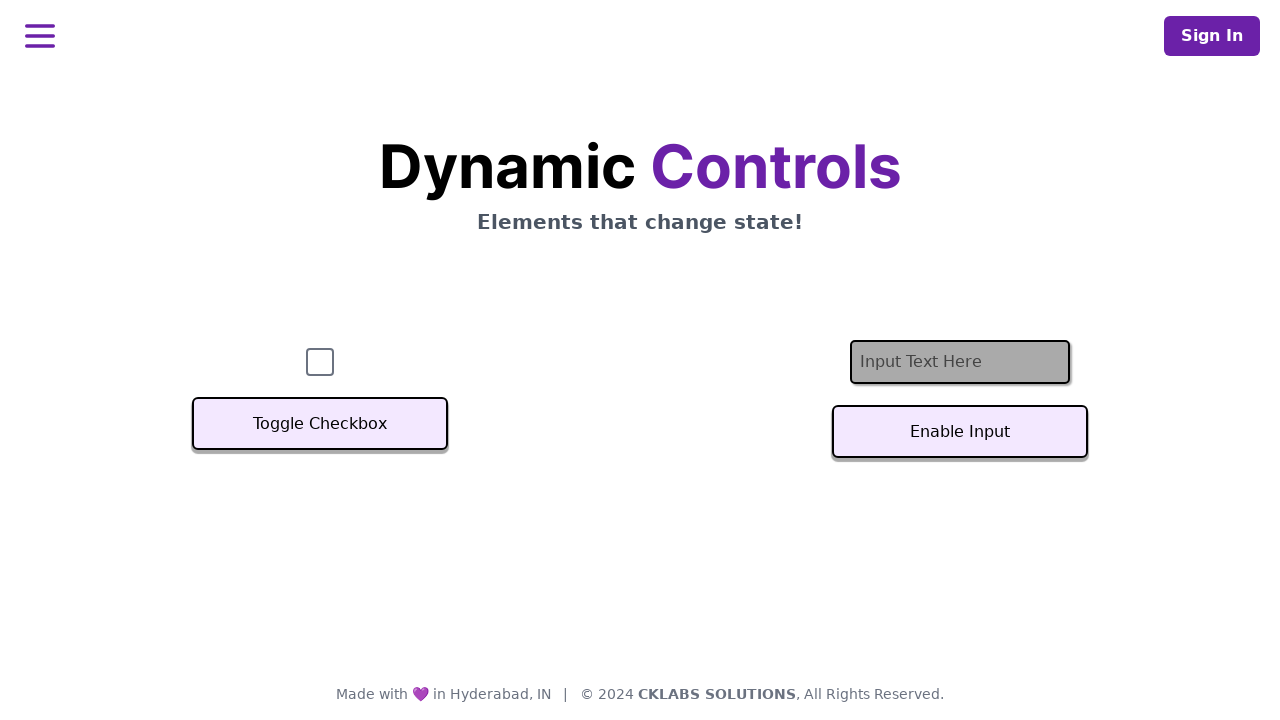

Located the 'Toggle Checkbox' button
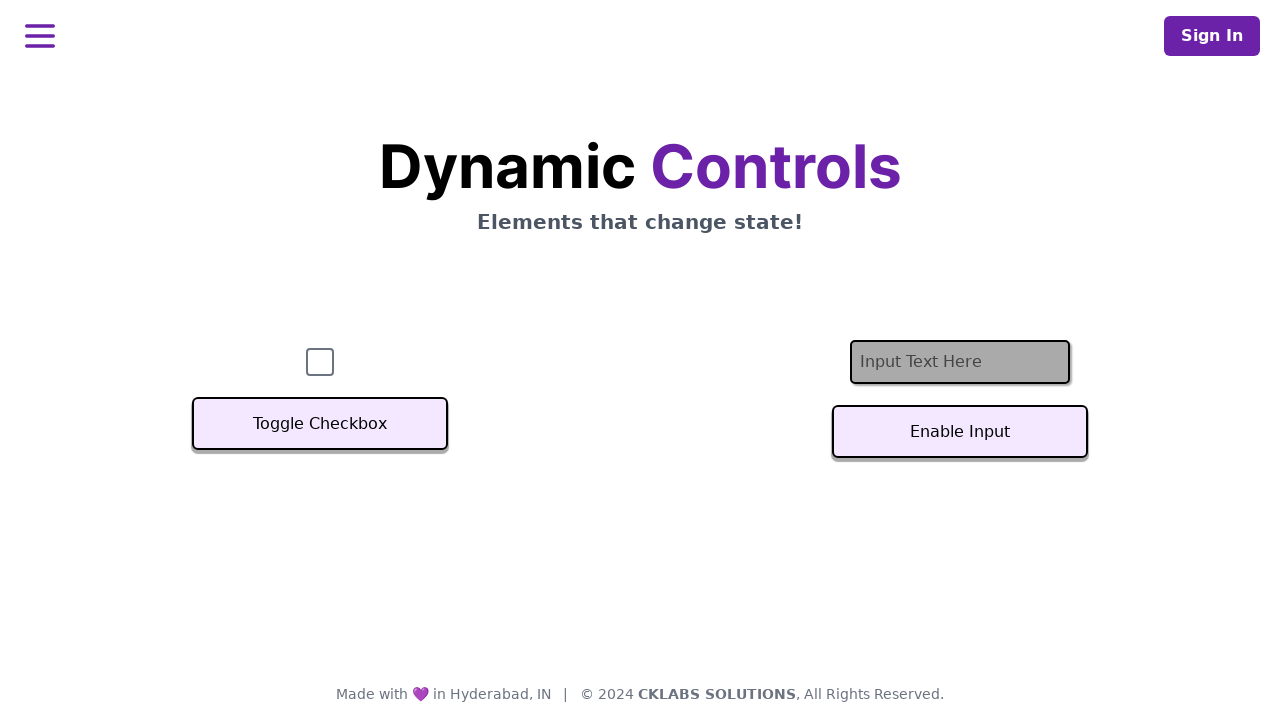

Clicked the 'Toggle Checkbox' button to hide the checkbox at (320, 424) on xpath=//button[text()='Toggle Checkbox']
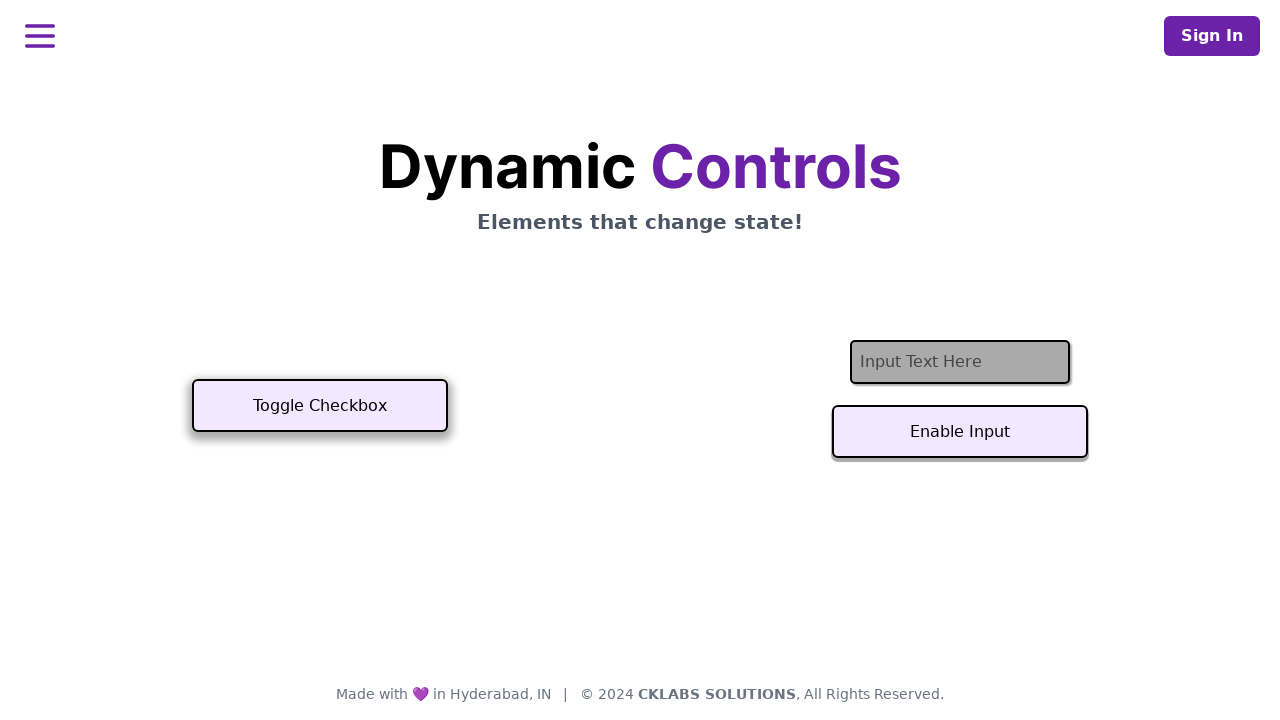

Checkbox was successfully hidden after toggle button click
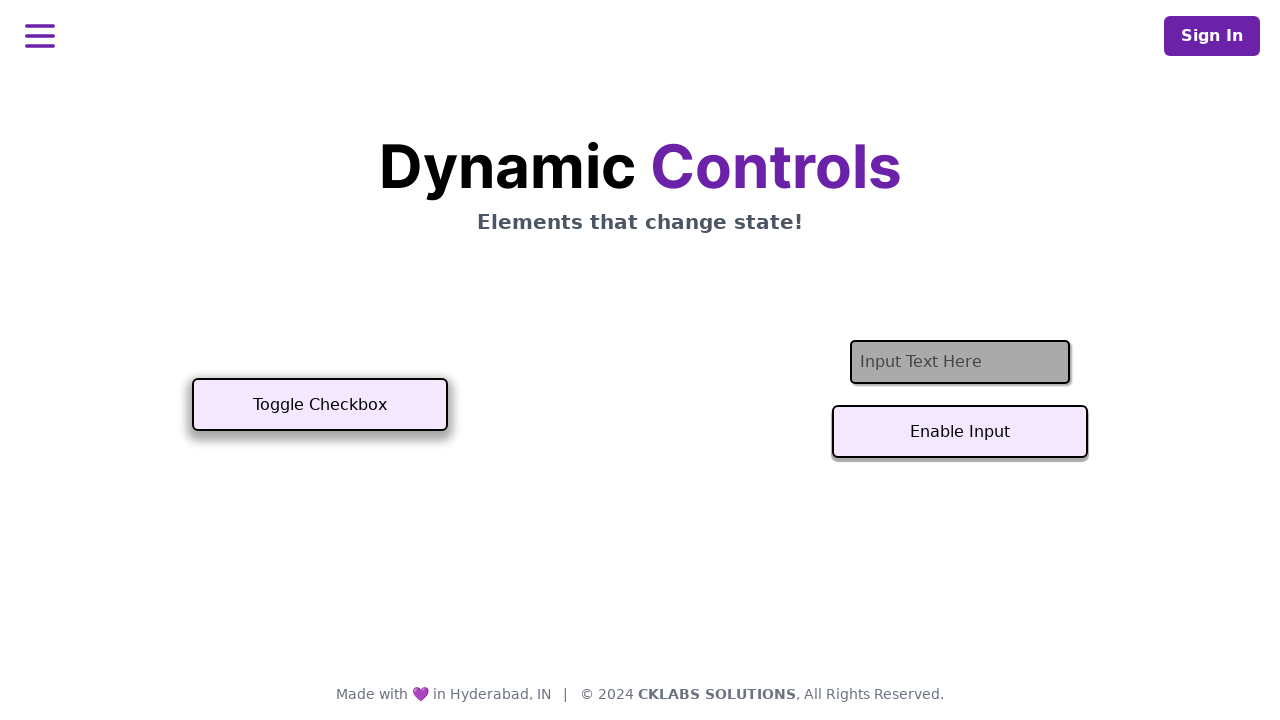

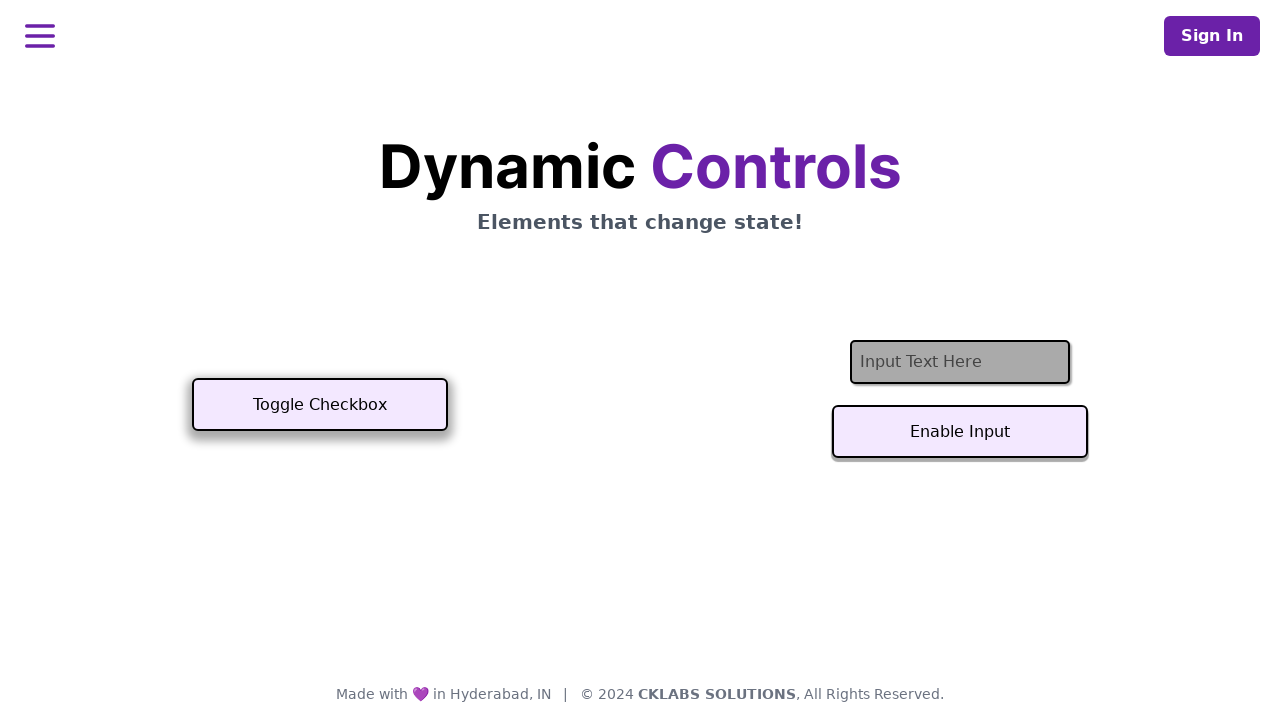